Tests that the input field is cleared after adding a todo item

Starting URL: https://demo.playwright.dev/todomvc

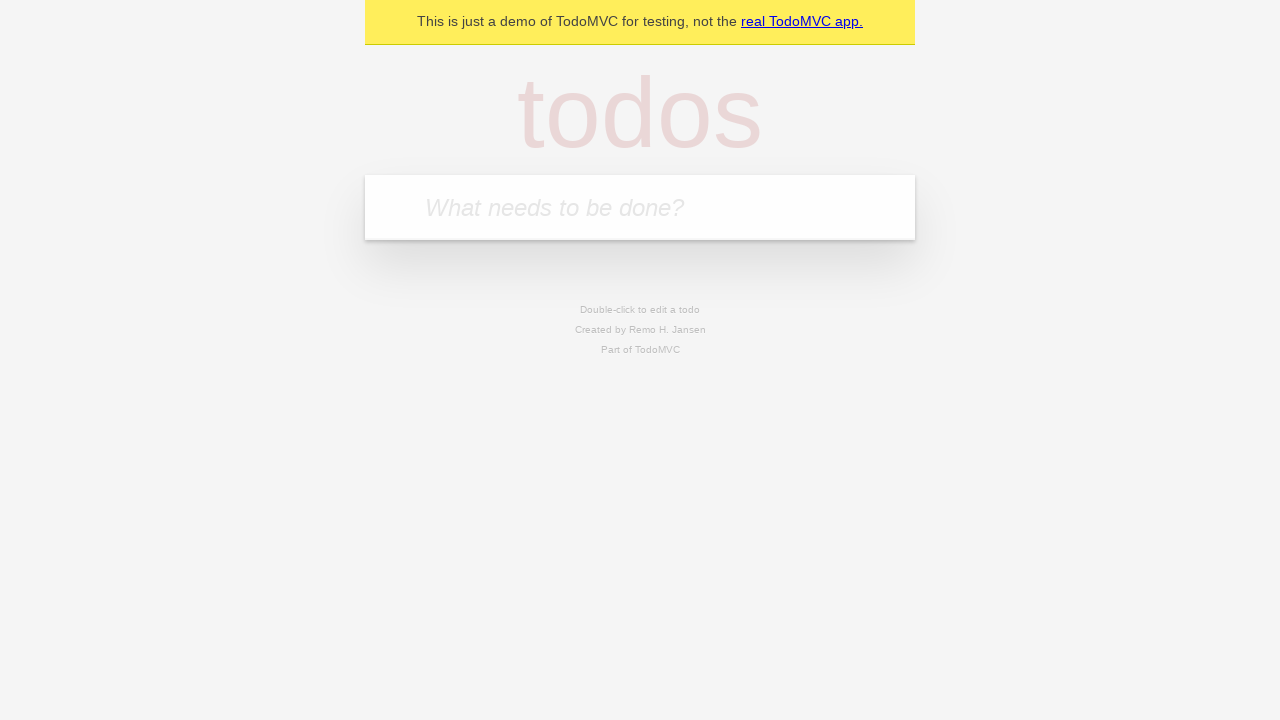

Located the todo input field
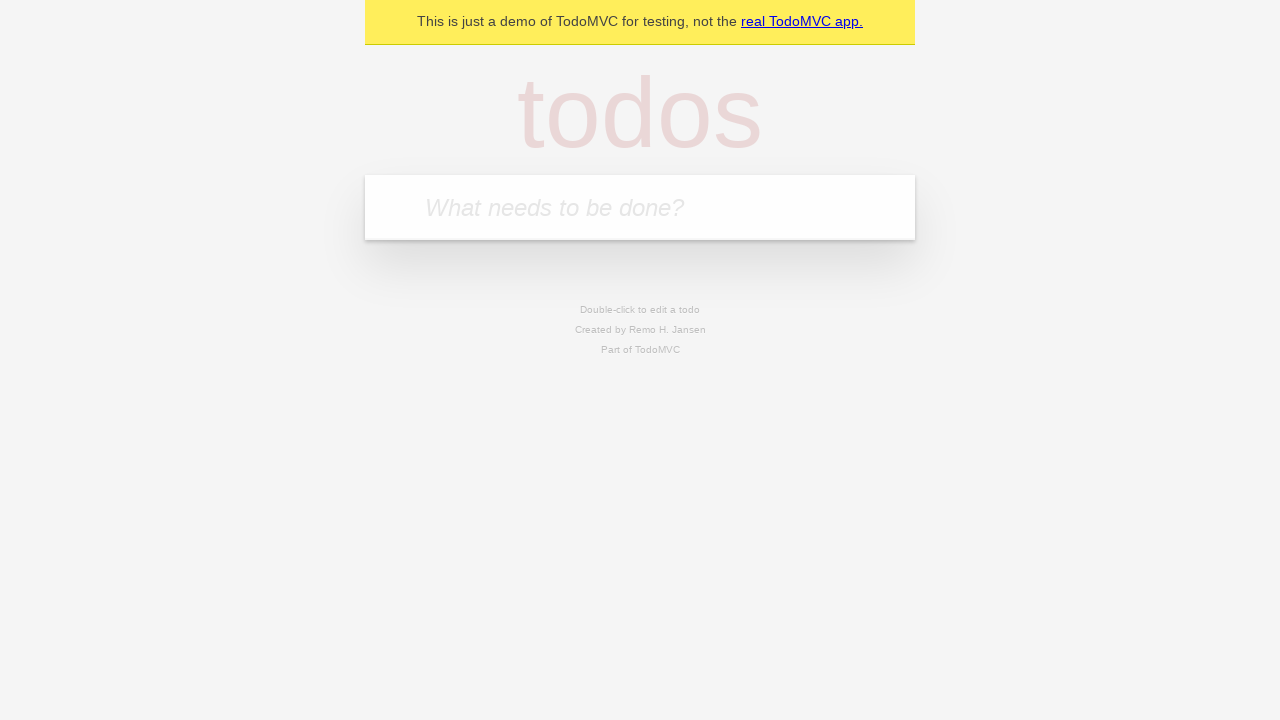

Filled input field with 'buy some apples' on internal:attr=[placeholder="What needs to be done?"i]
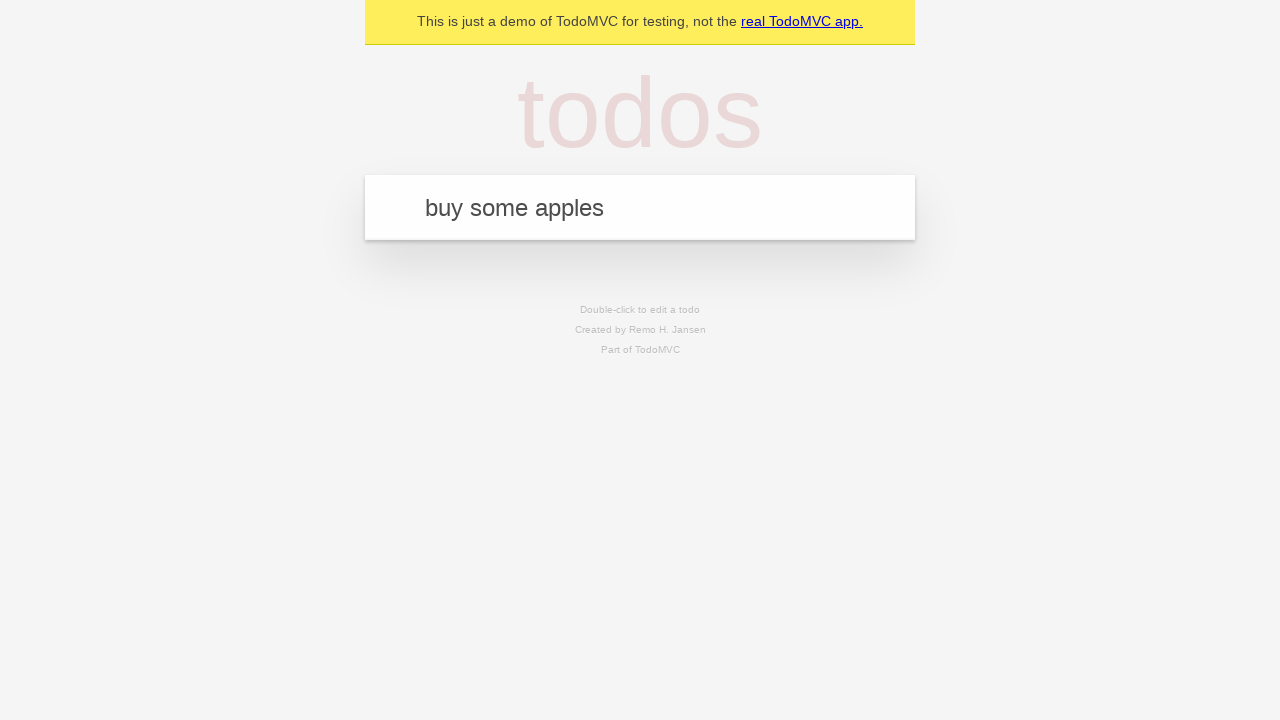

Pressed Enter to add todo item on internal:attr=[placeholder="What needs to be done?"i]
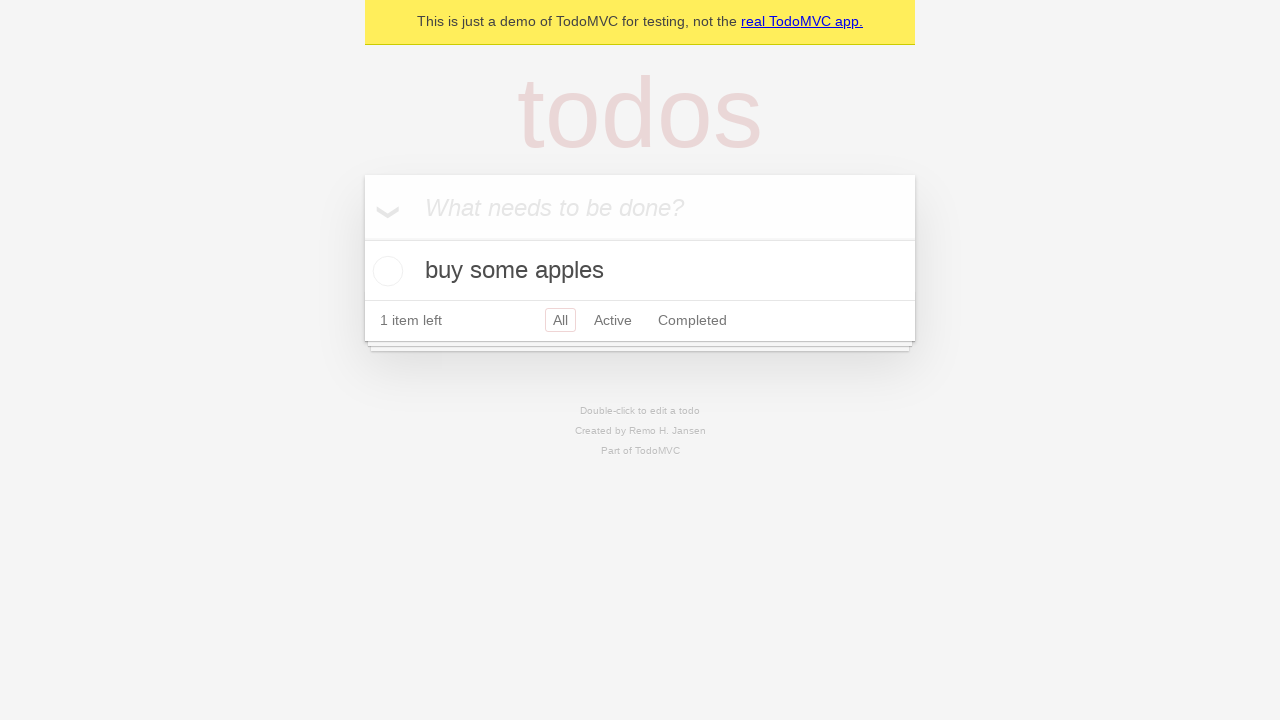

Todo item successfully added and appeared in the list
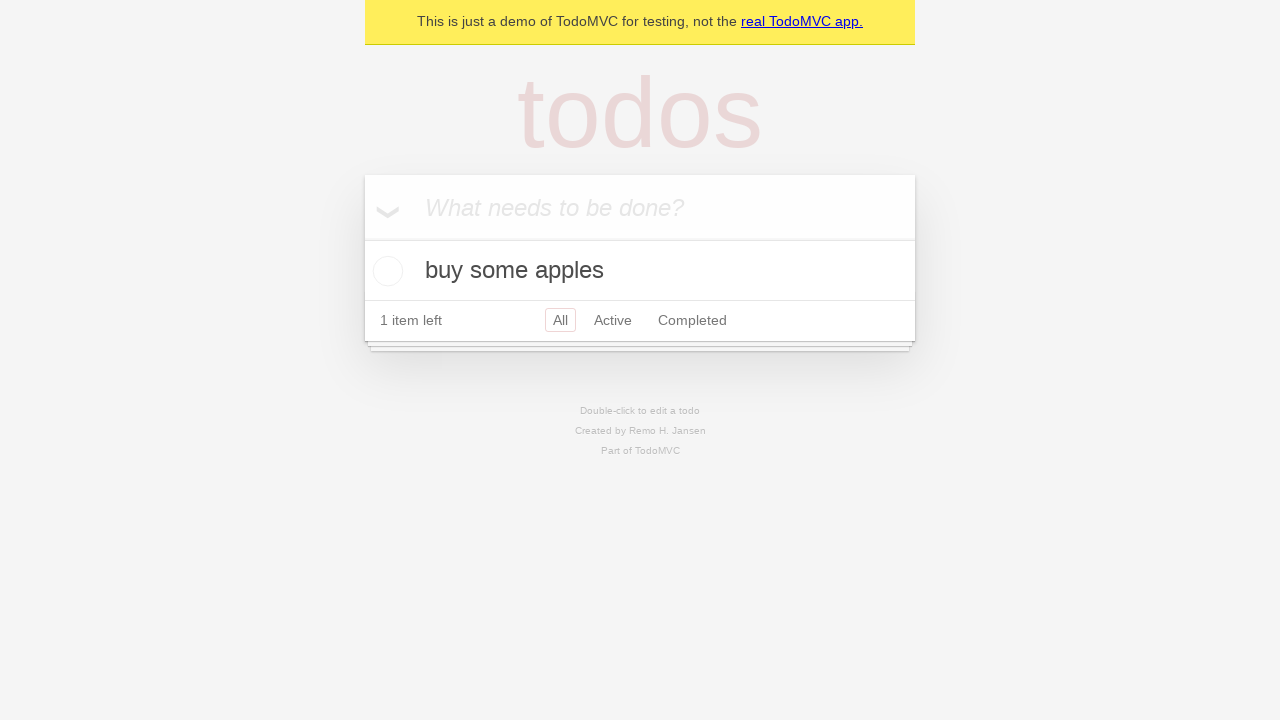

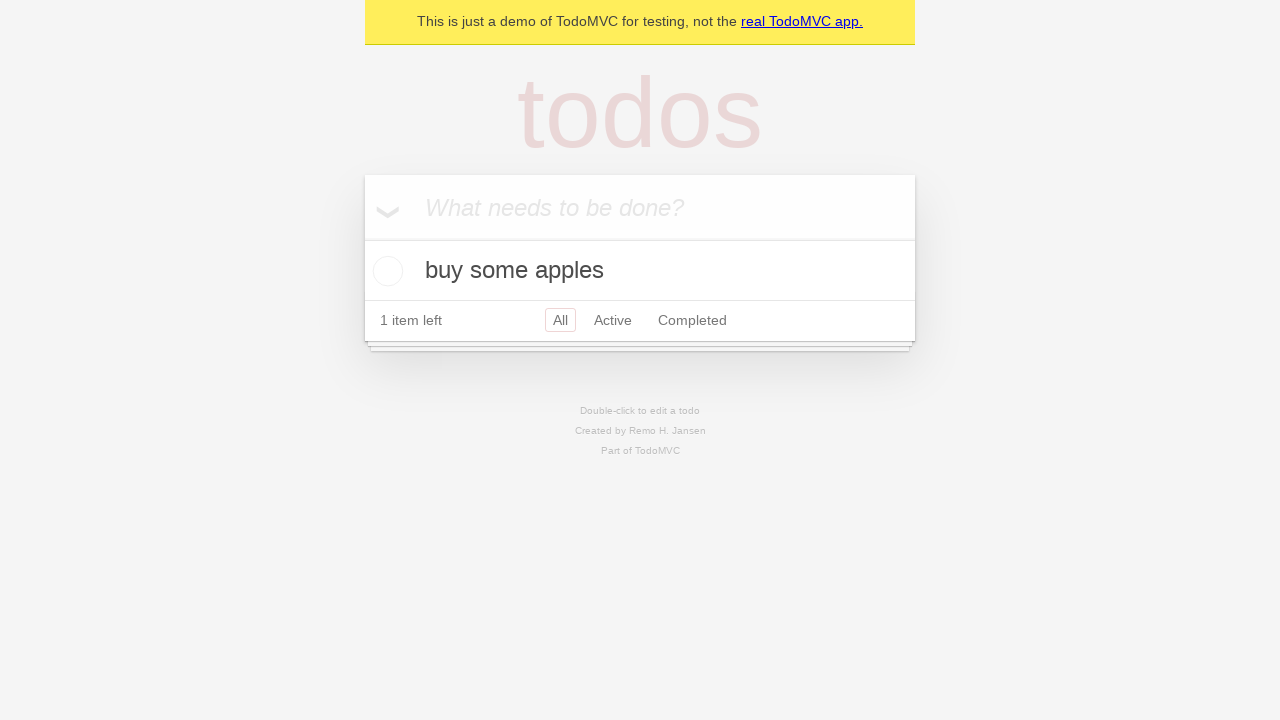